Clicks the danger button on the buttons demo page

Starting URL: https://formy-project.herokuapp.com/buttons

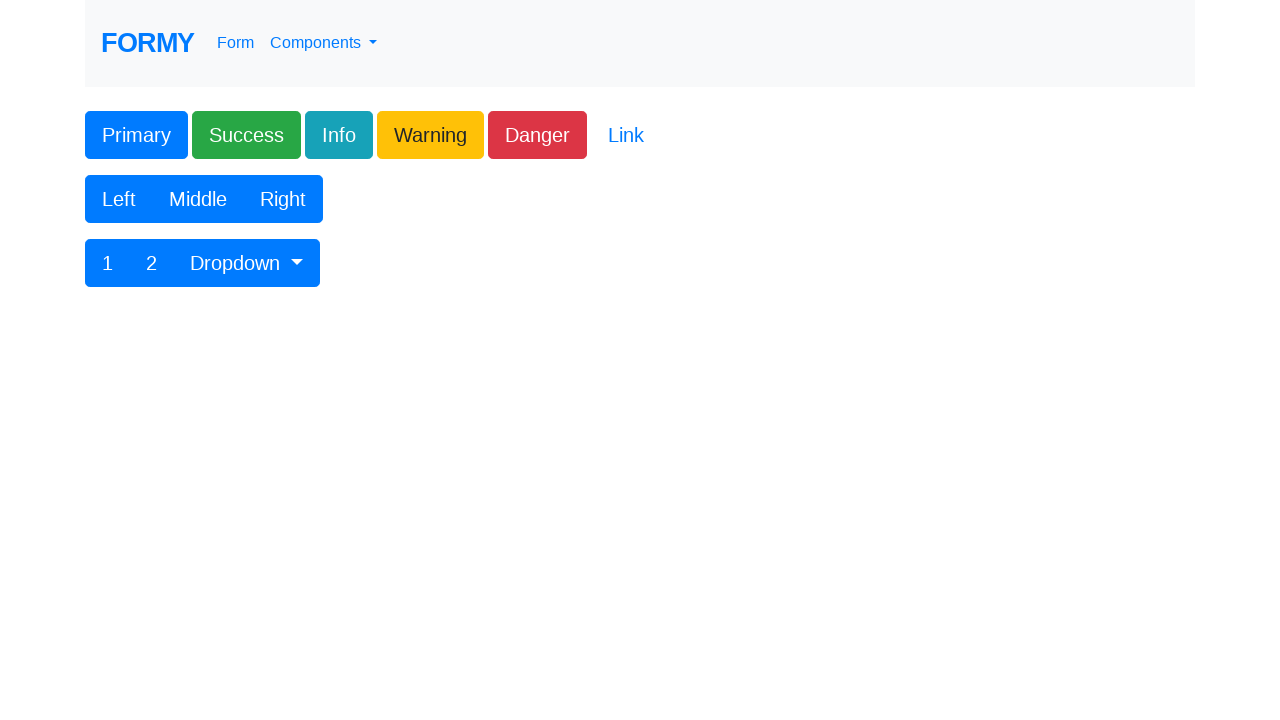

Navigated to Formy buttons demo page
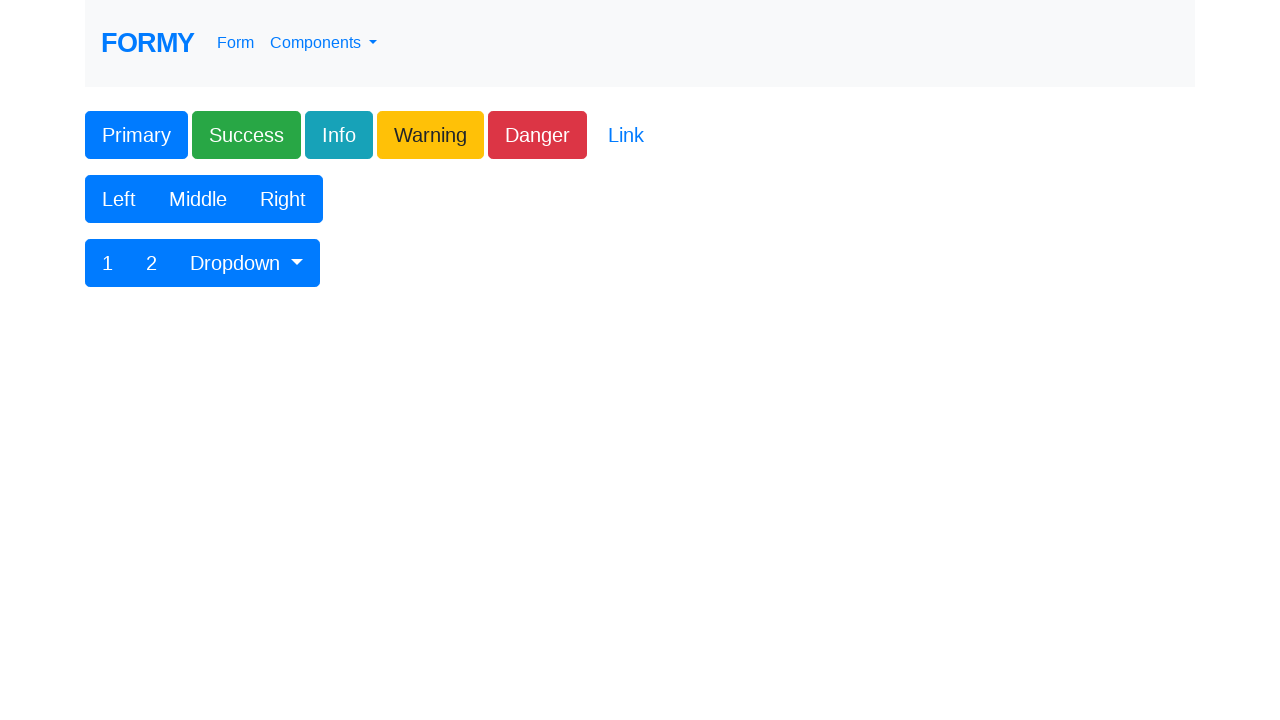

Clicked the danger button at (538, 135) on xpath=//*[@class='btn btn-lg btn-danger']
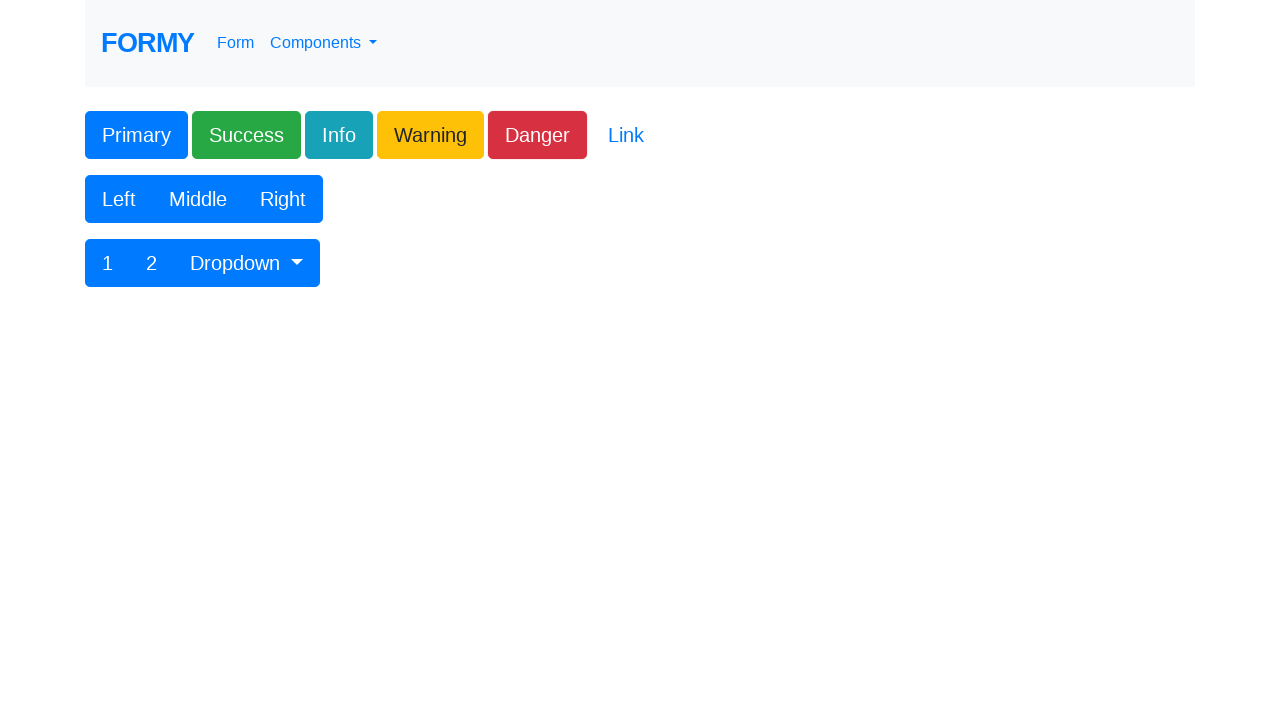

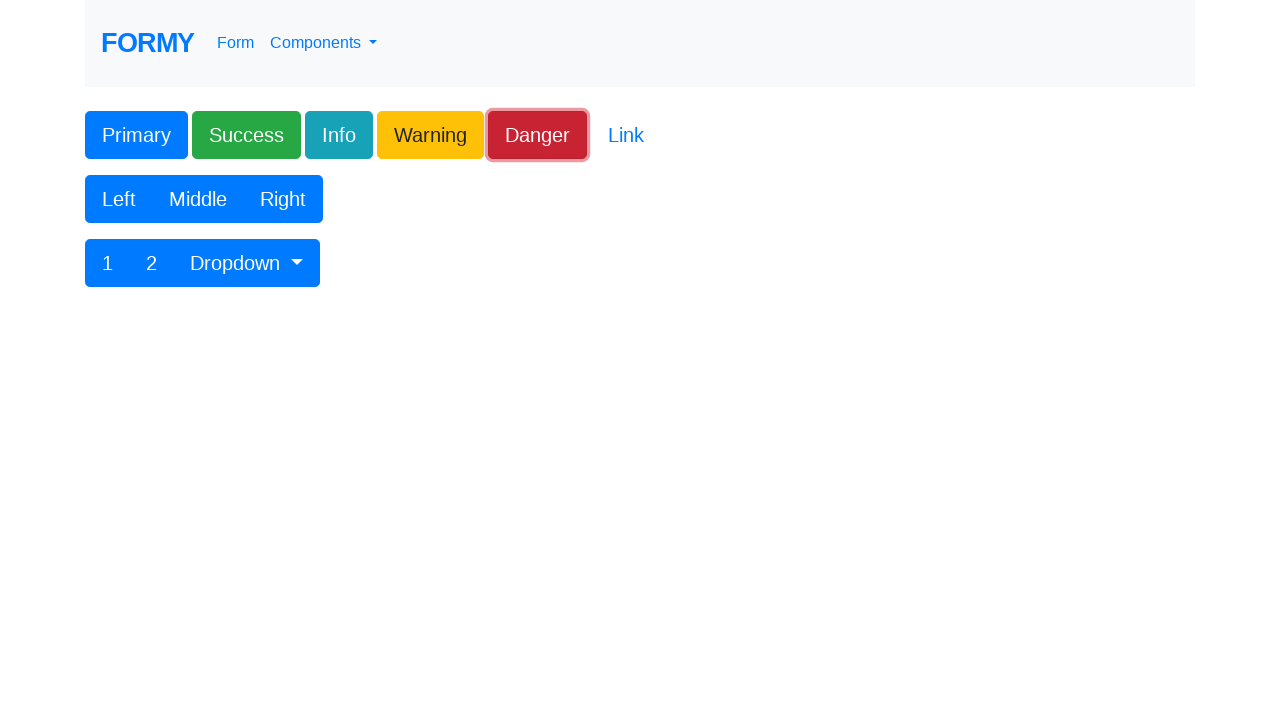